Tests drag and drop functionality on jQuery UI demo page by dragging an element and dropping it onto a target area

Starting URL: https://jqueryui.com/droppable/

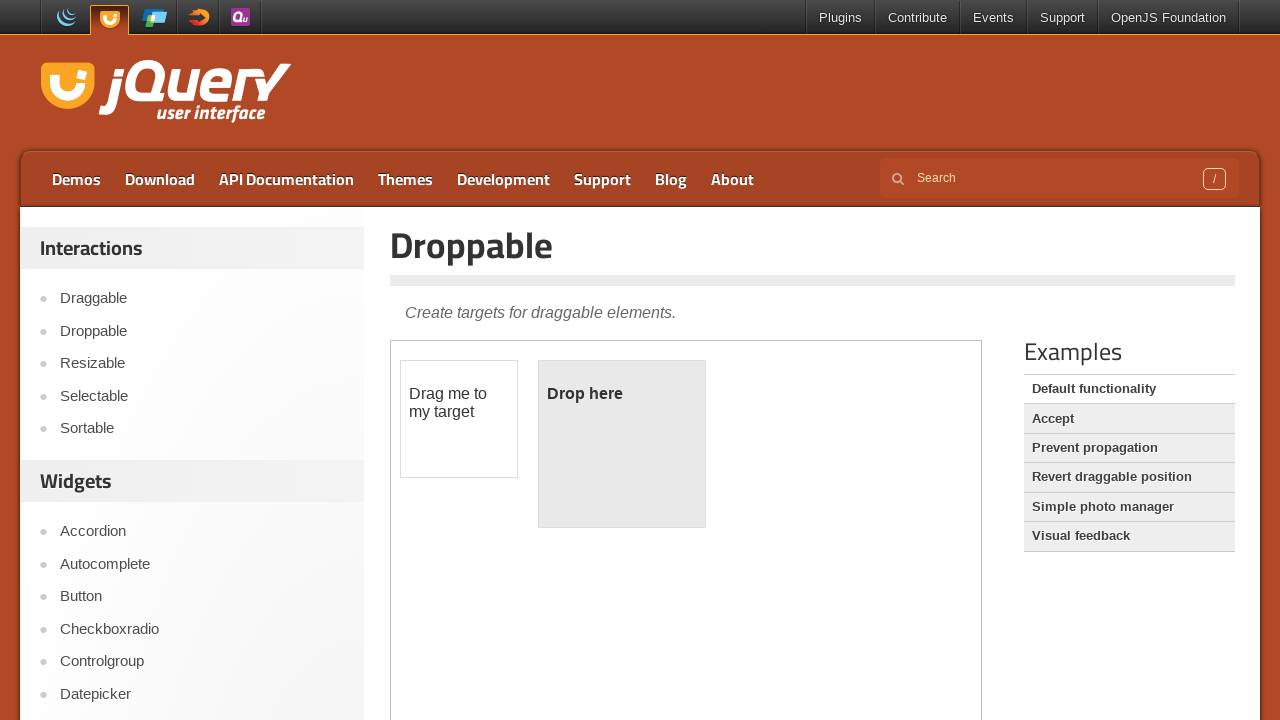

Located the first iframe containing the drag and drop demo
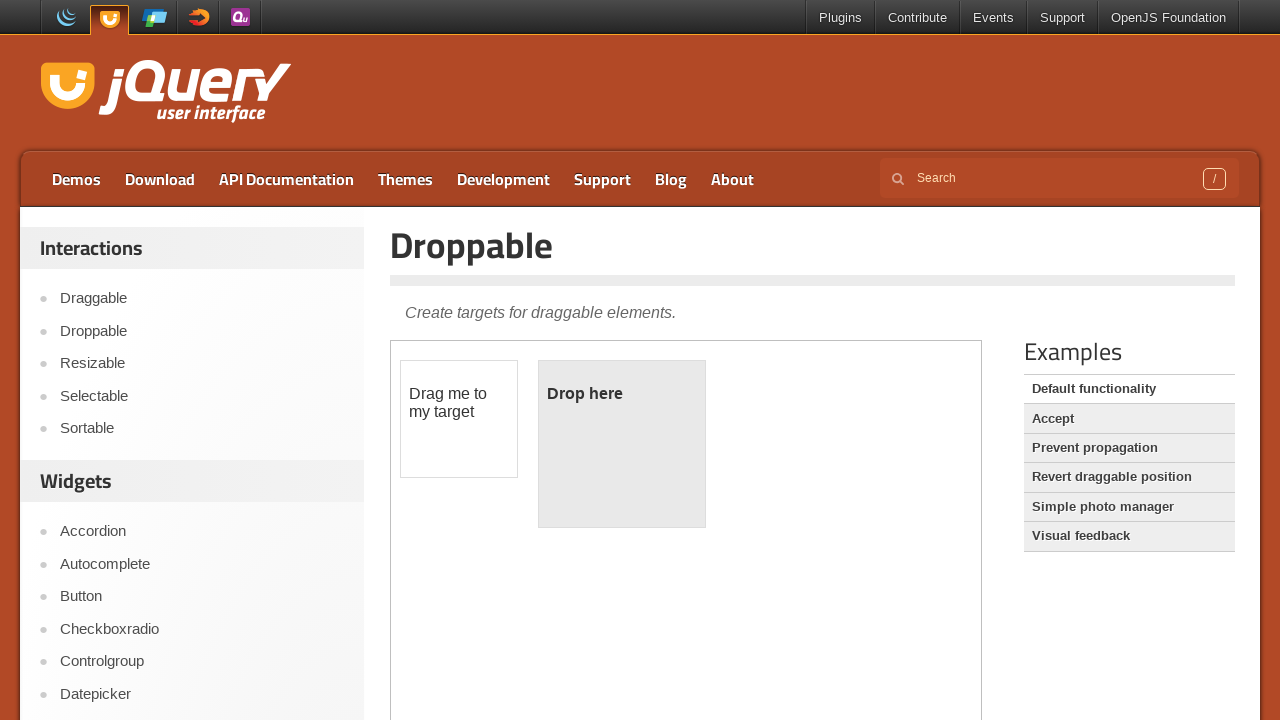

Located the draggable element with ID 'draggable'
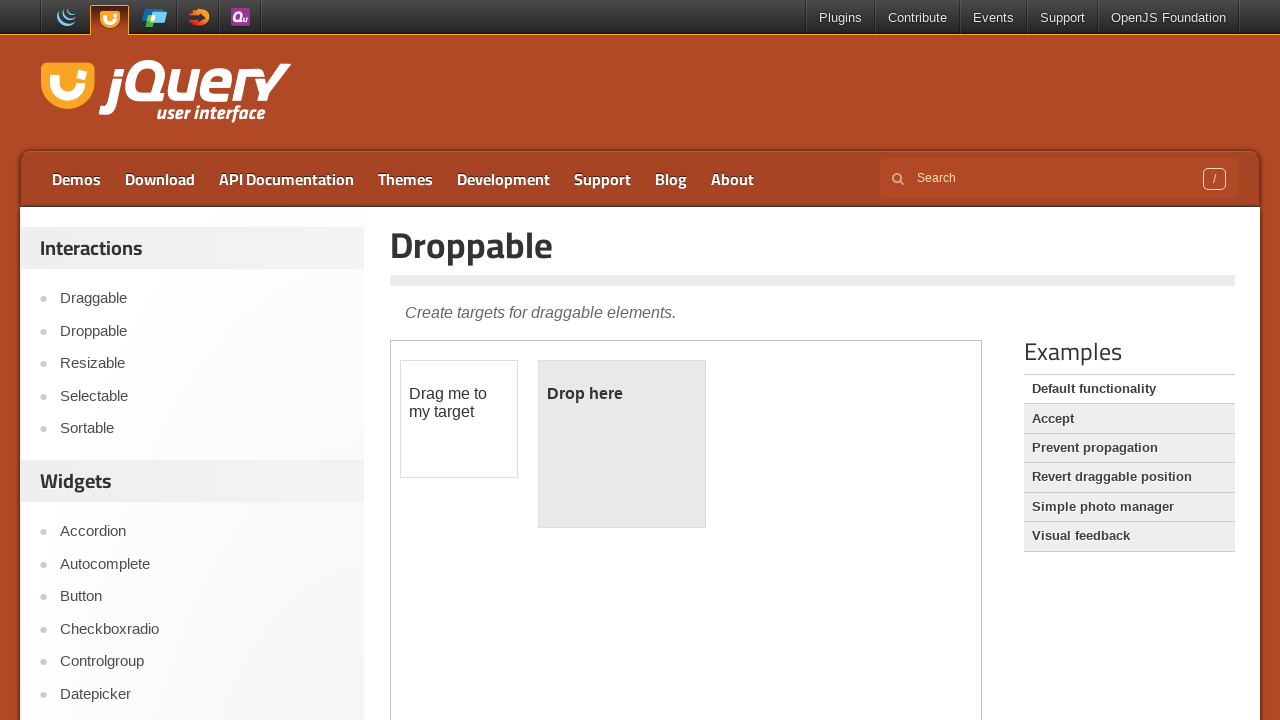

Located the droppable target area with ID 'droppable'
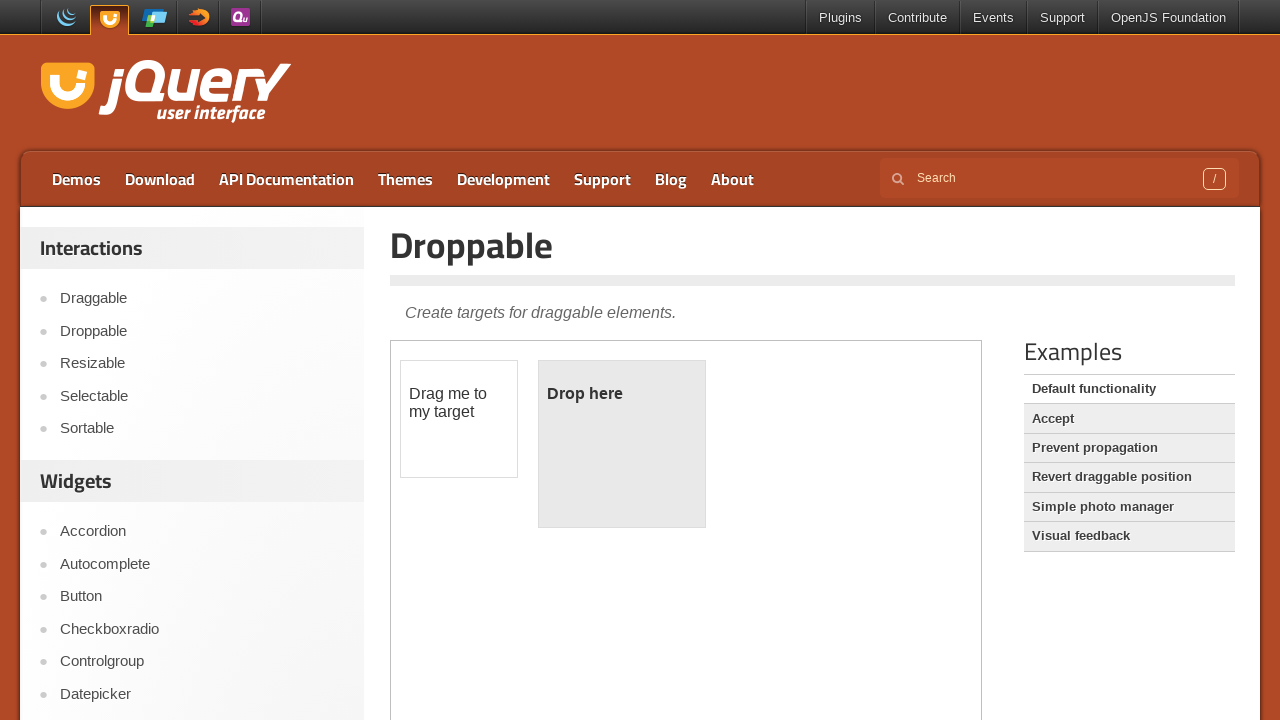

Dragged the draggable element onto the droppable target area at (622, 444)
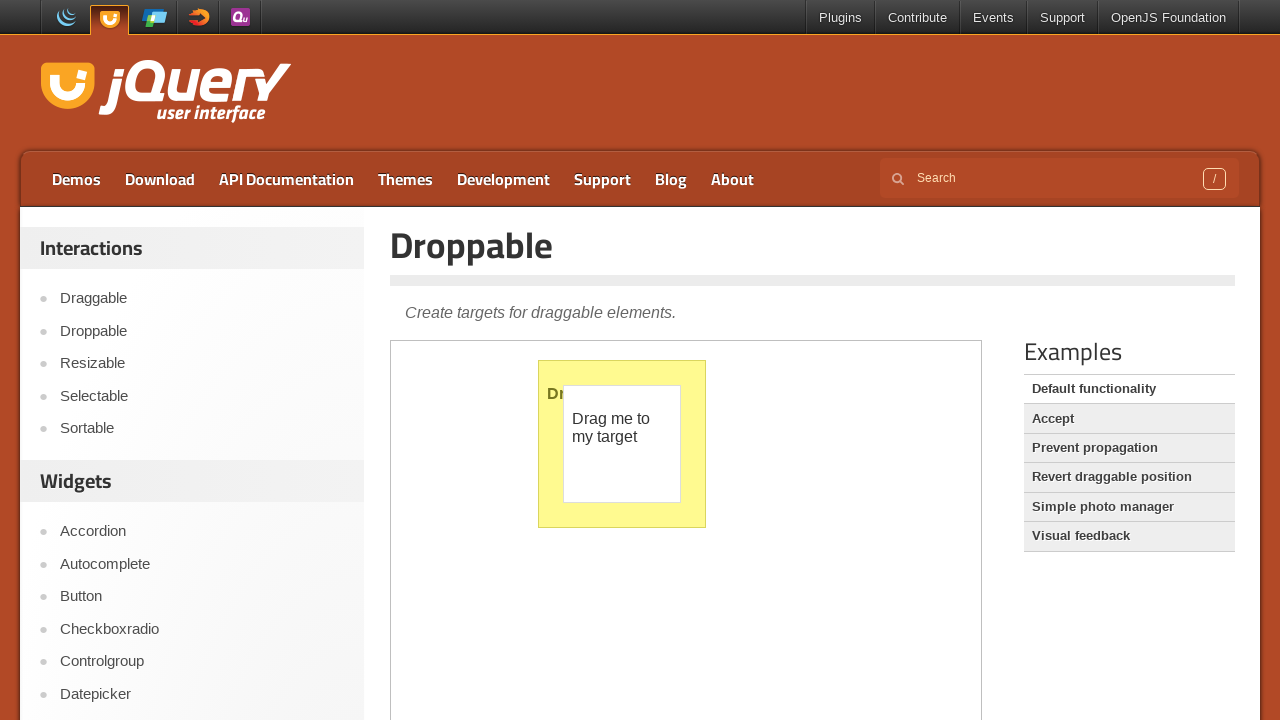

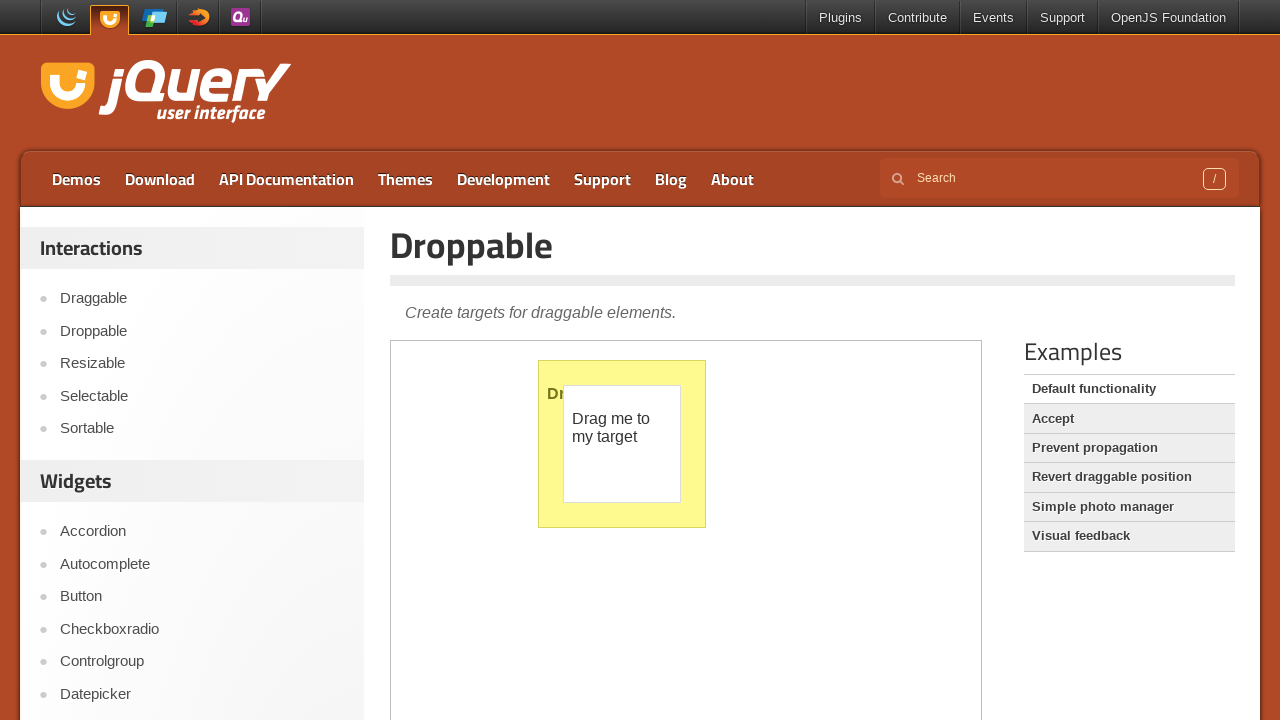